Tests Python.org search functionality by entering "pycon" in the search field and submitting the form

Starting URL: http://www.python.org

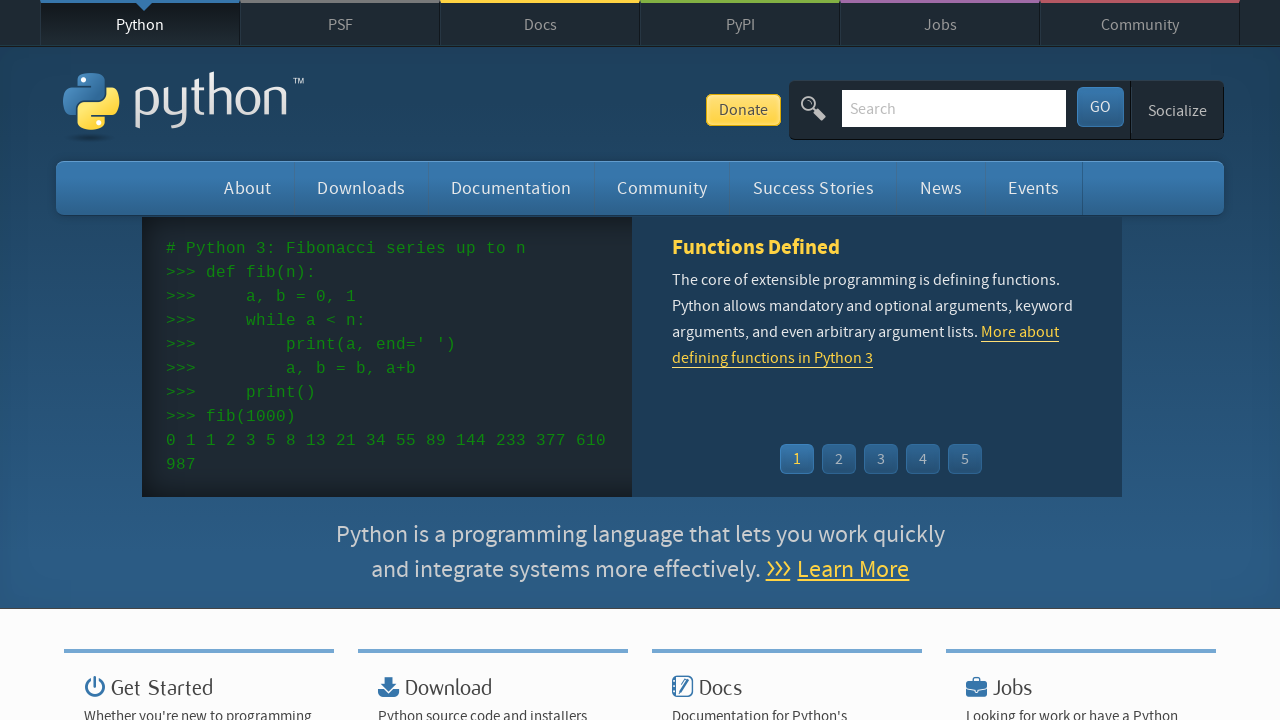

Cleared the search input field on input[name='q']
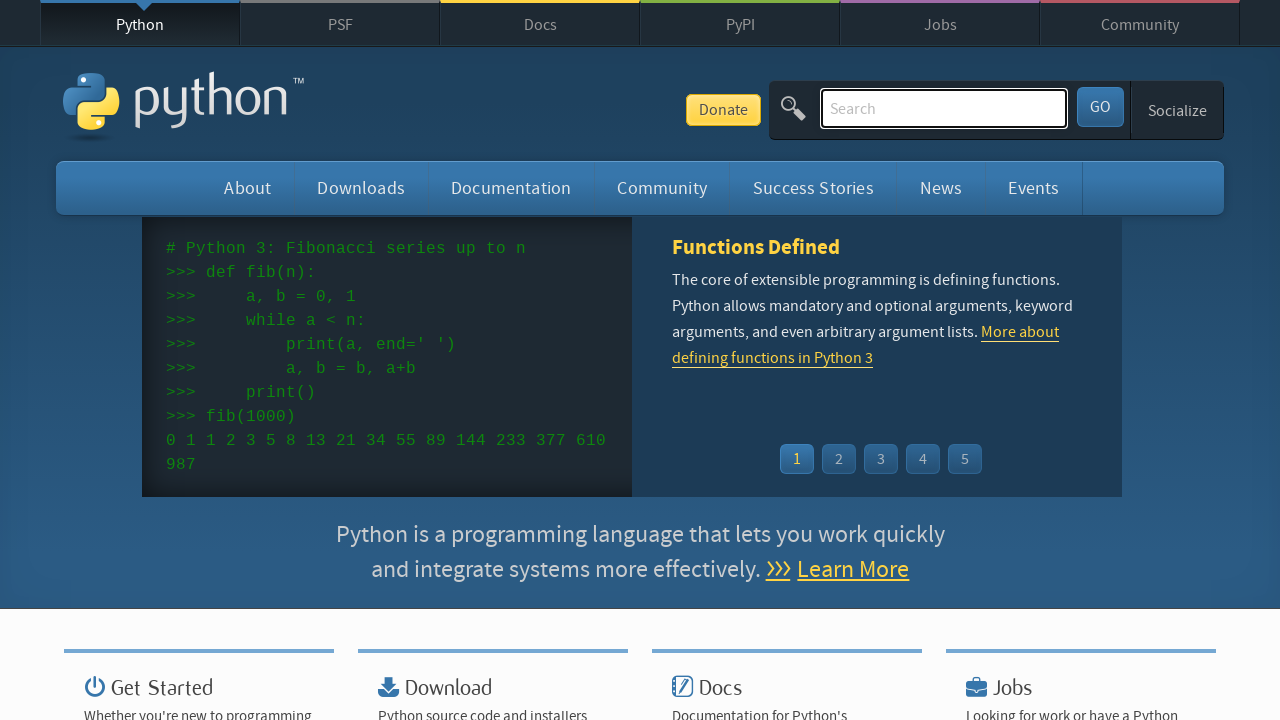

Entered 'pycon' in the search field on input[name='q']
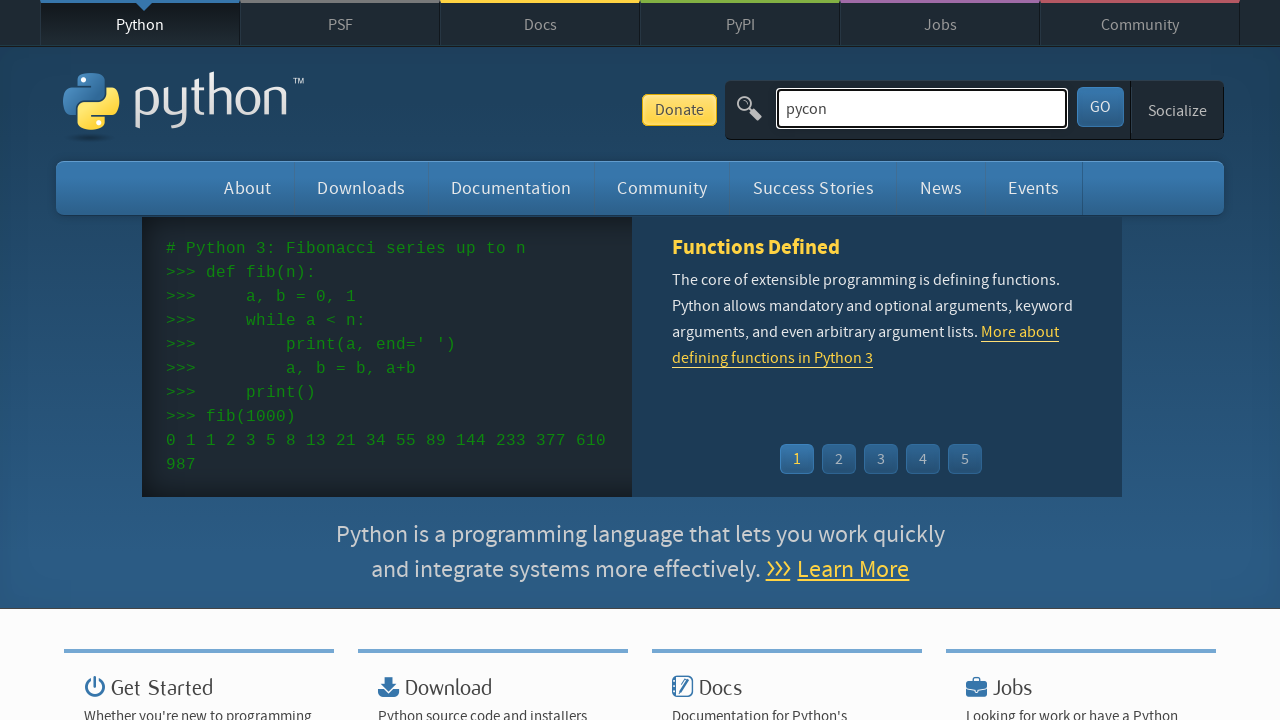

Submitted the search form by pressing Enter on input[name='q']
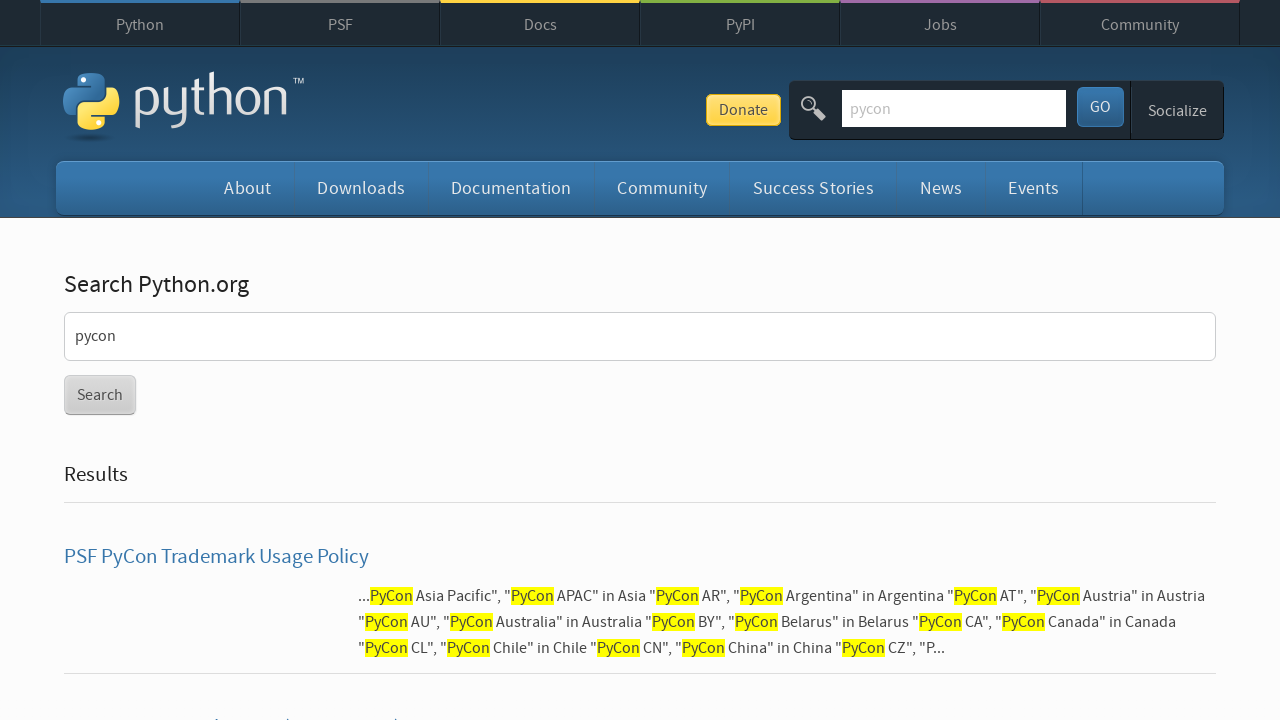

Waited for search results page to fully load
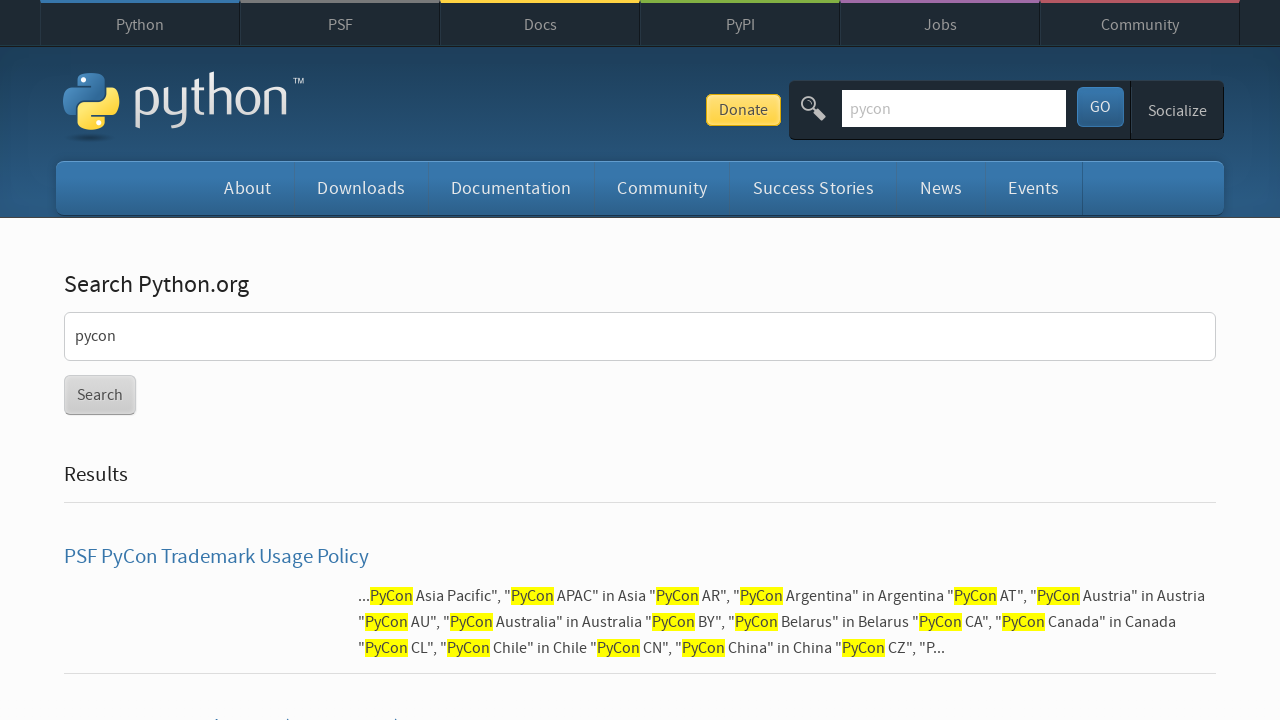

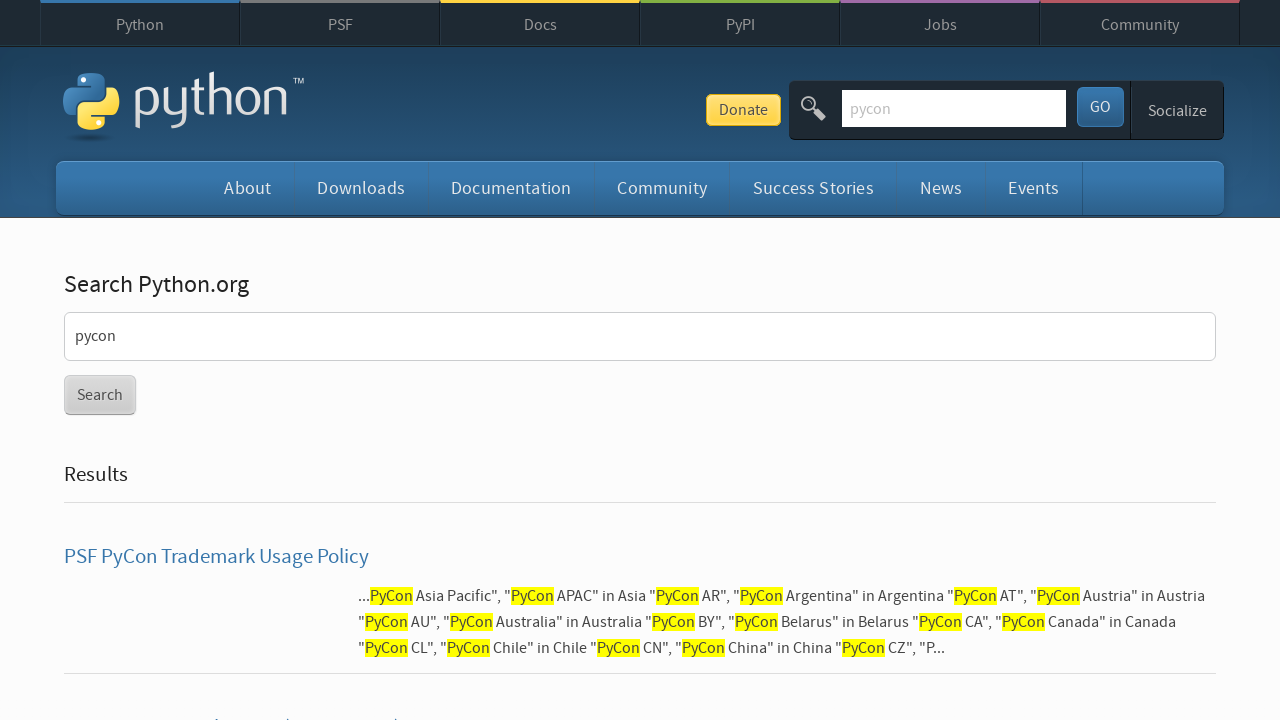